Tests three types of JavaScript alerts: a simple alert (accept), a confirm dialog (dismiss/cancel), and a prompt dialog (enter text and accept). Verifies the result message after each interaction.

Starting URL: https://the-internet.herokuapp.com/javascript_alerts

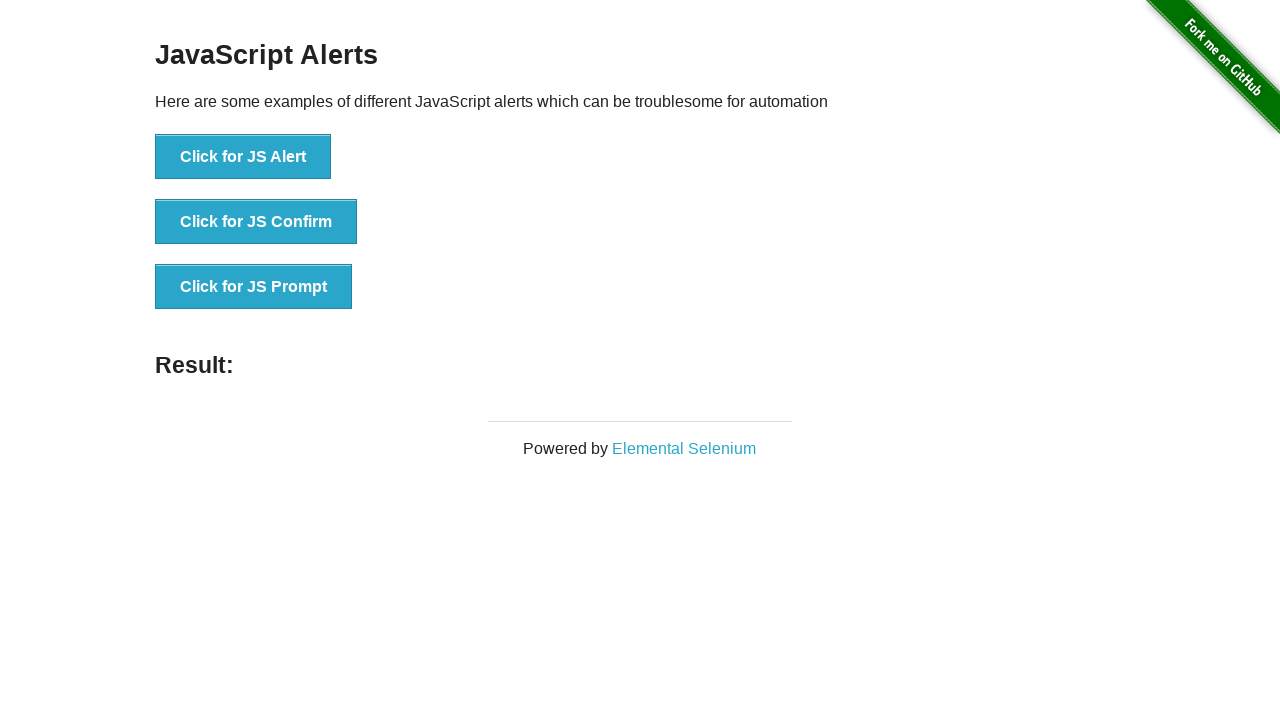

Clicked simple alert button to trigger jsAlert() at (243, 157) on xpath=//button[@onclick='jsAlert()']
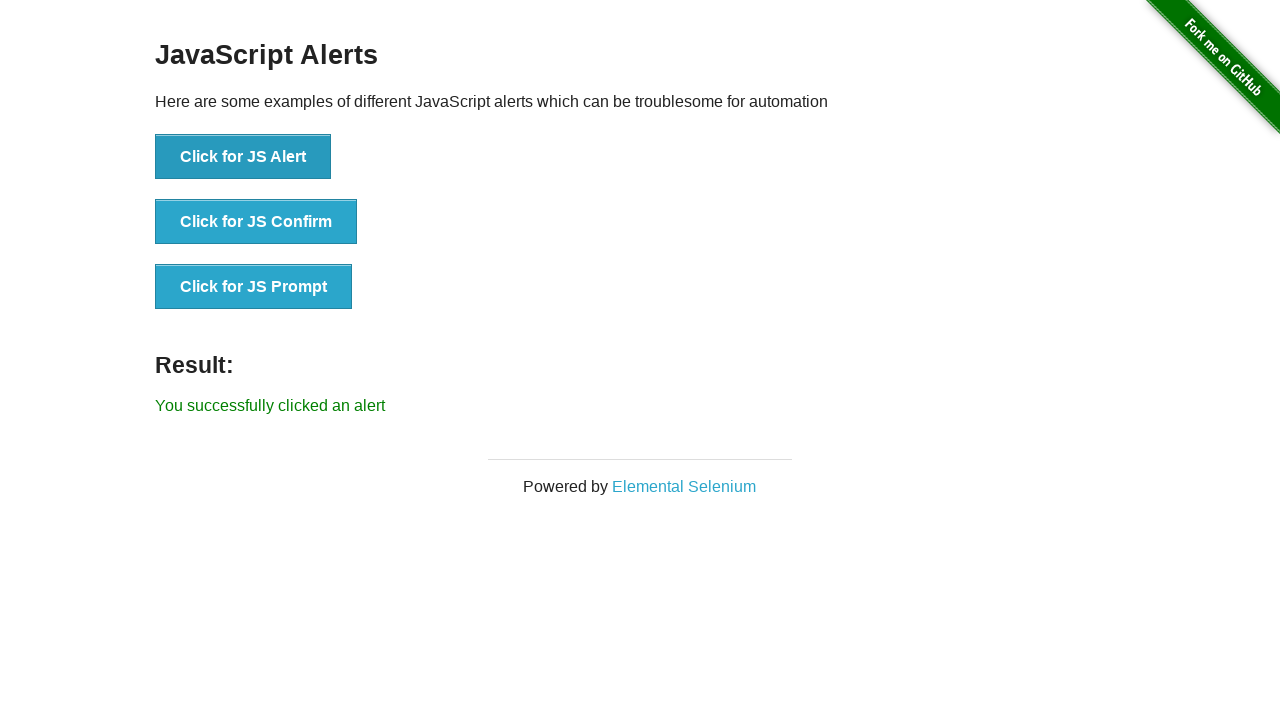

Clicked simple alert button and accepted the dialog at (243, 157) on xpath=//button[@onclick='jsAlert()']
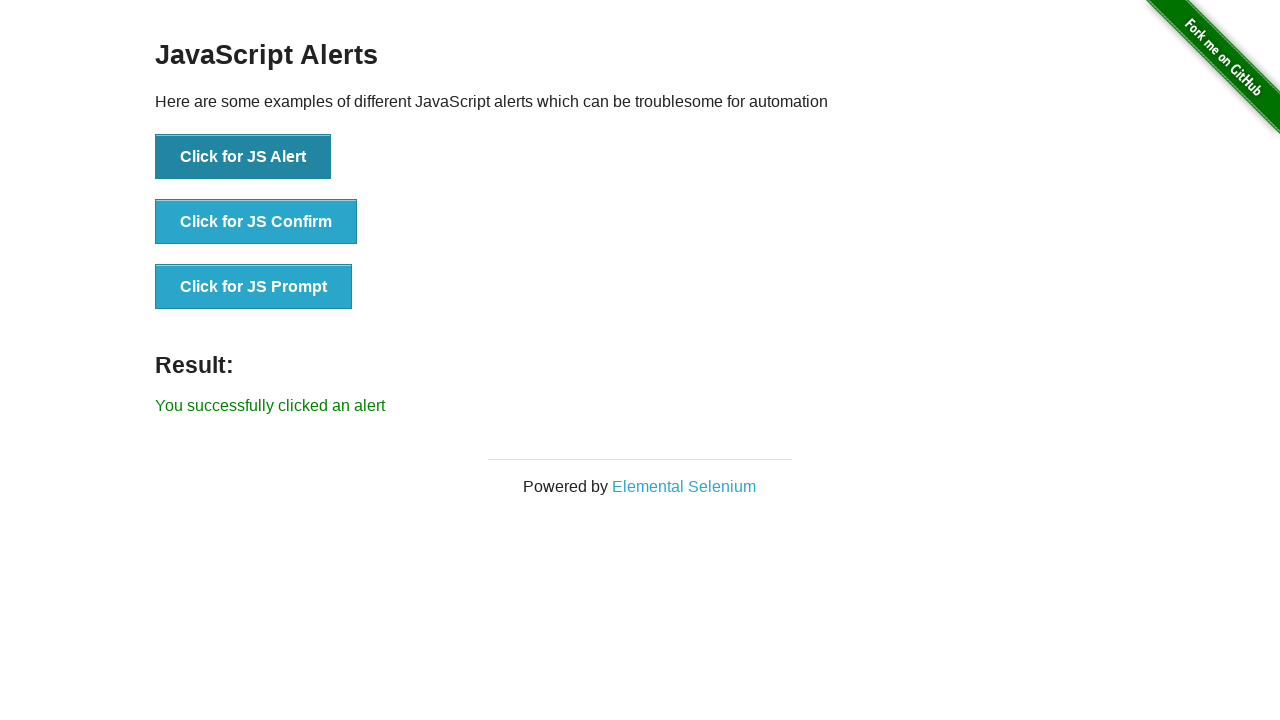

Result message appeared after accepting simple alert
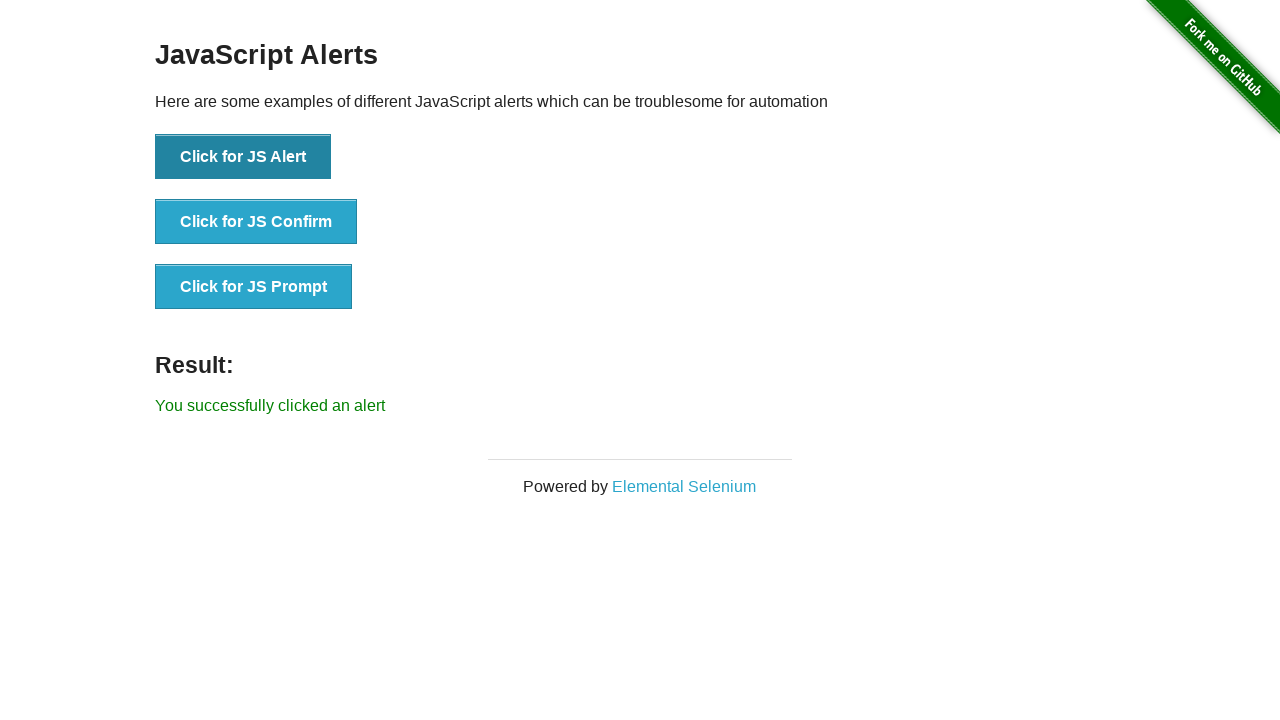

Clicked confirm dialog button and dismissed it at (256, 222) on xpath=//button[@onclick='jsConfirm()']
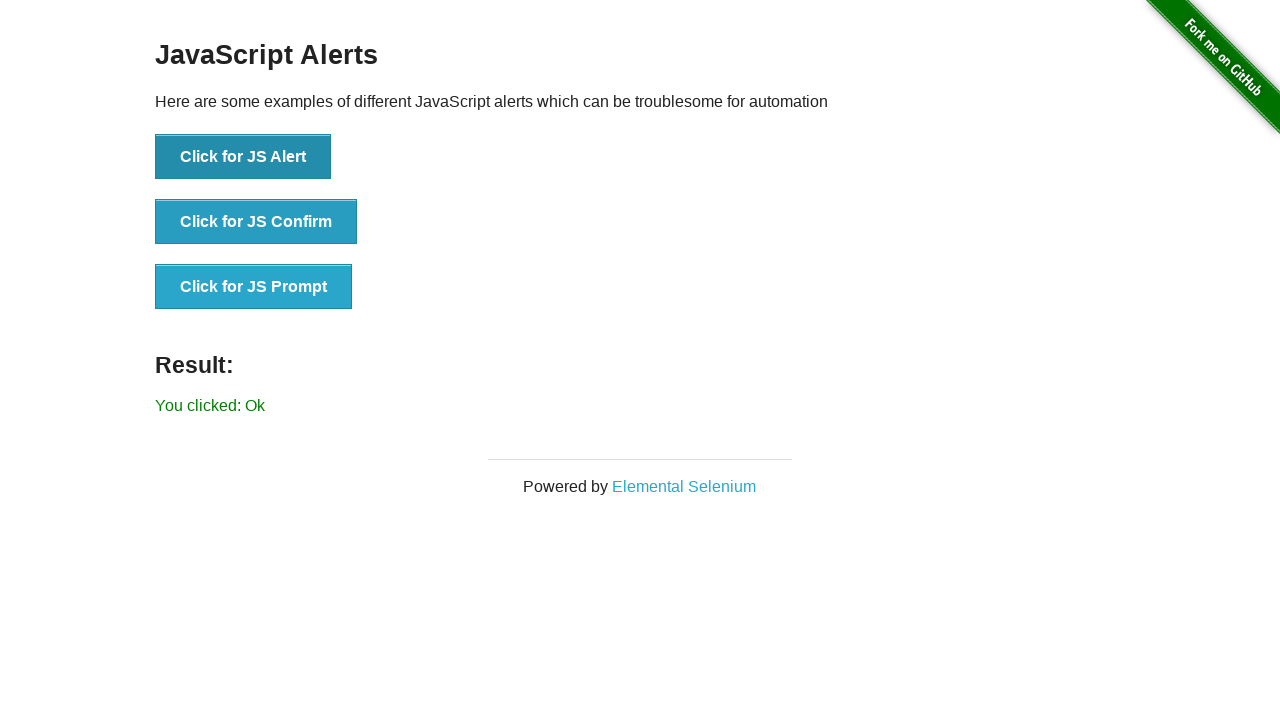

Result message appeared after dismissing confirm dialog
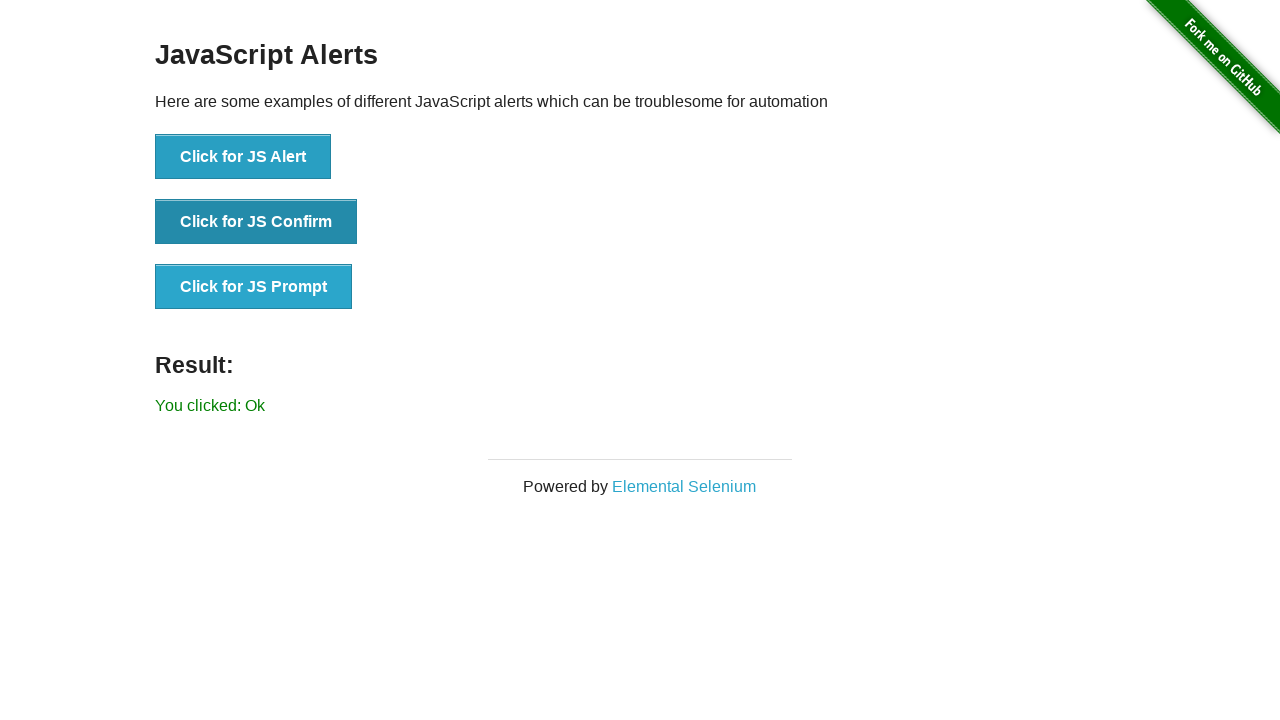

Clicked prompt dialog button and entered 'Hello All!' text at (254, 287) on xpath=//button[@onclick='jsPrompt()']
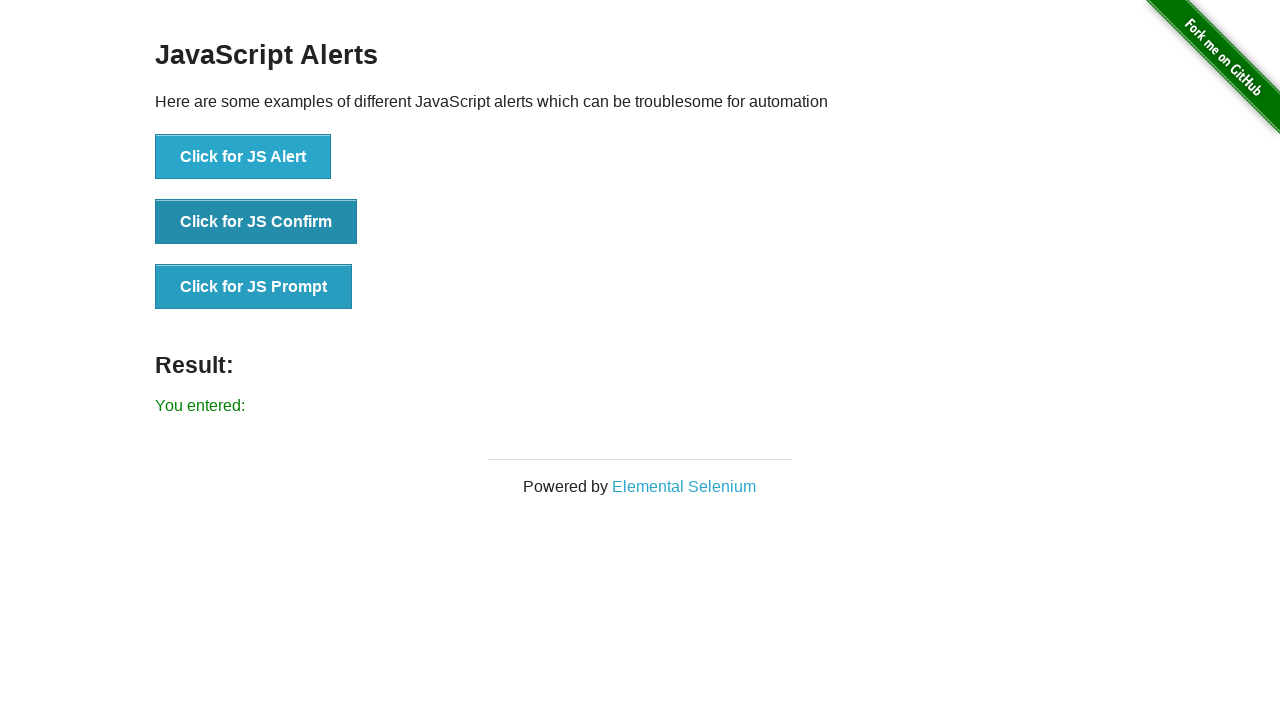

Result message appeared after accepting prompt with text
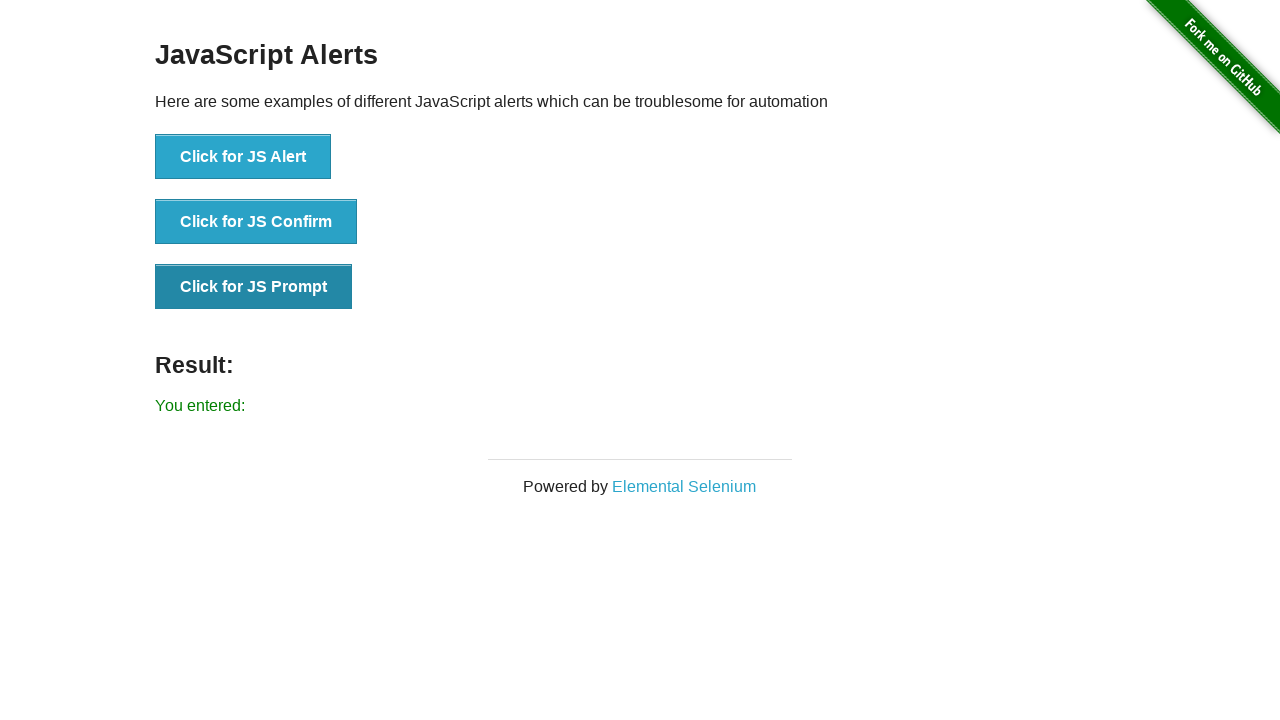

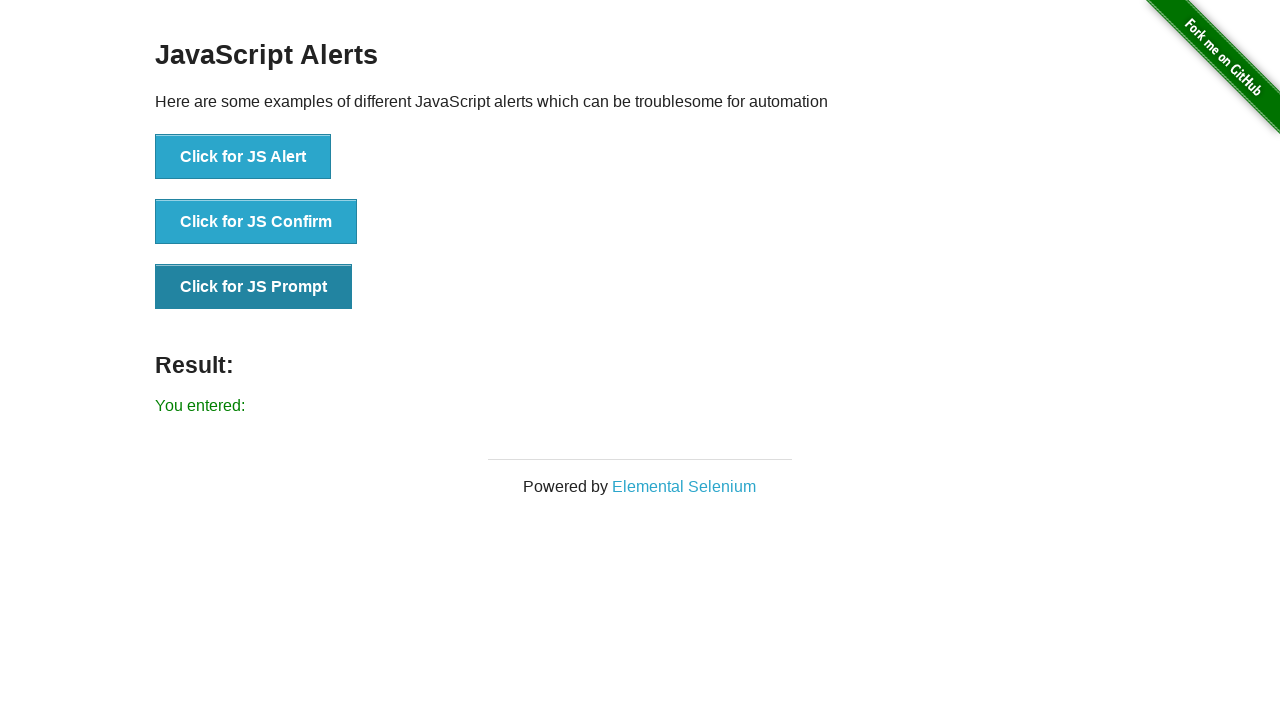